Tests dynamic controls by clicking Remove button, verifying "It's gone!" message appears, then clicking Add button and verifying "It's back!" message appears using explicit wait.

Starting URL: https://the-internet.herokuapp.com/dynamic_controls

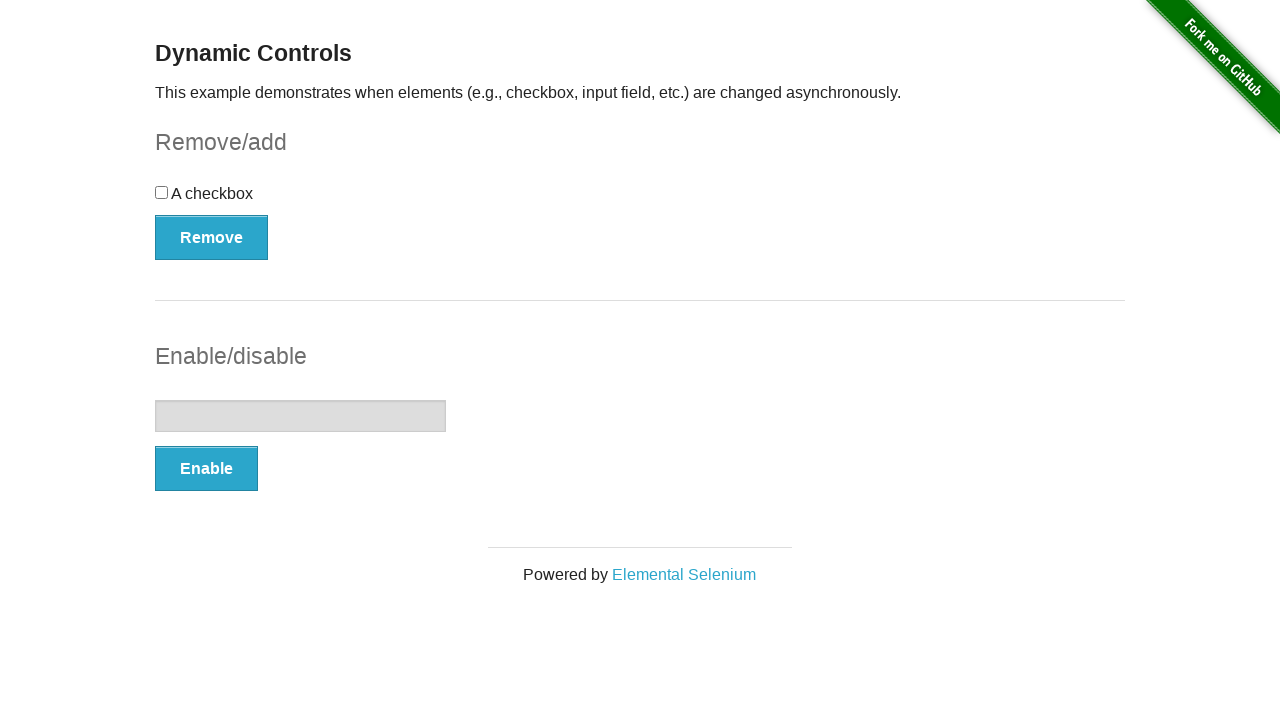

Clicked Remove button at (212, 237) on xpath=//button[text()='Remove']
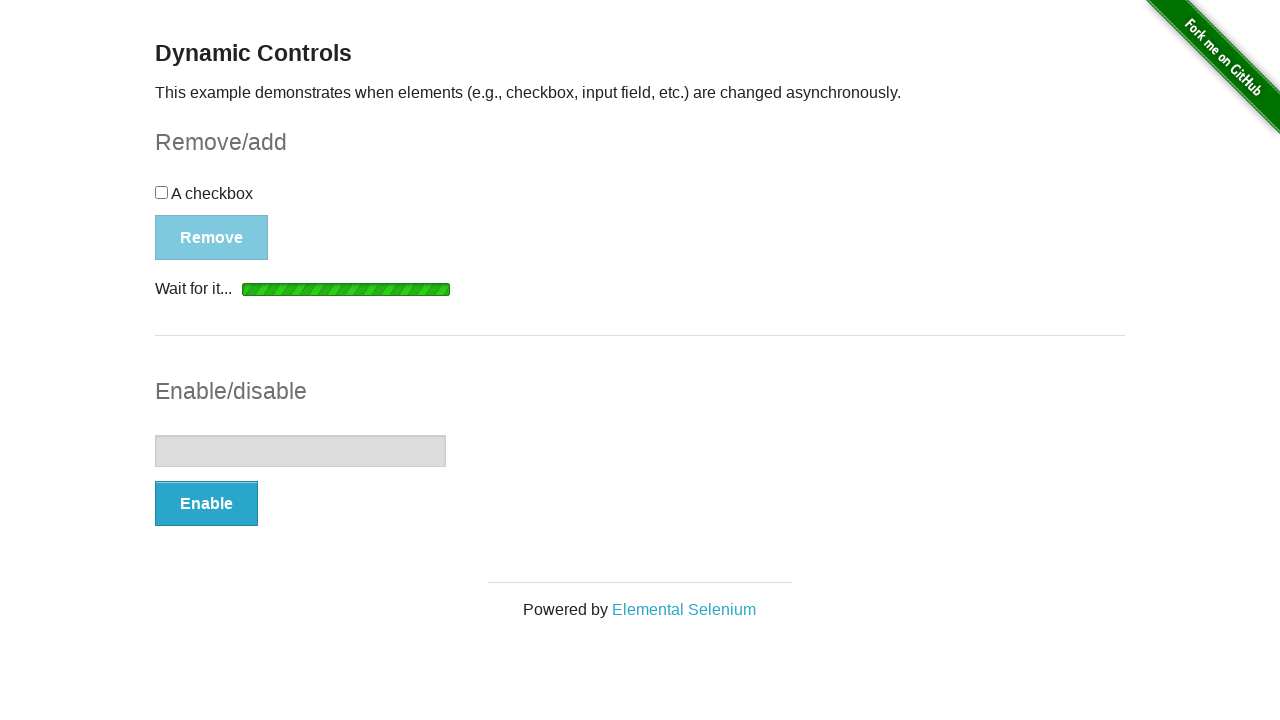

Waited for message element to become visible
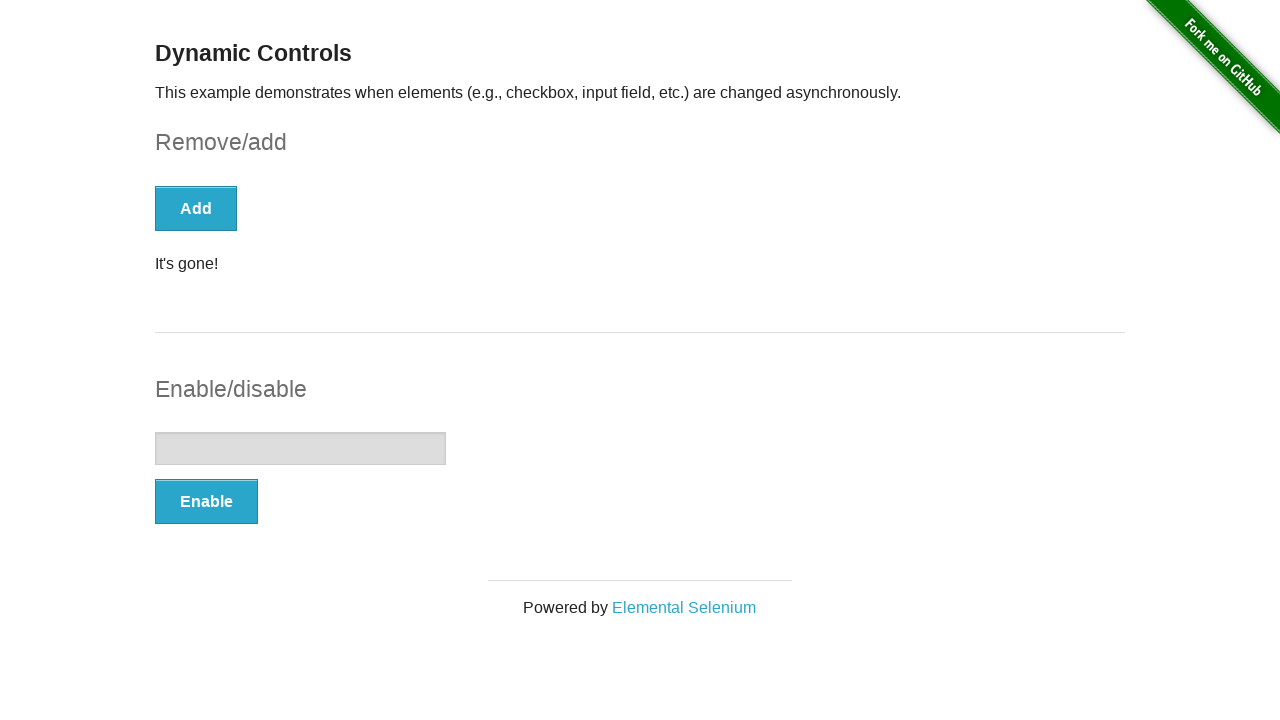

Verified 'It's gone!' message is visible
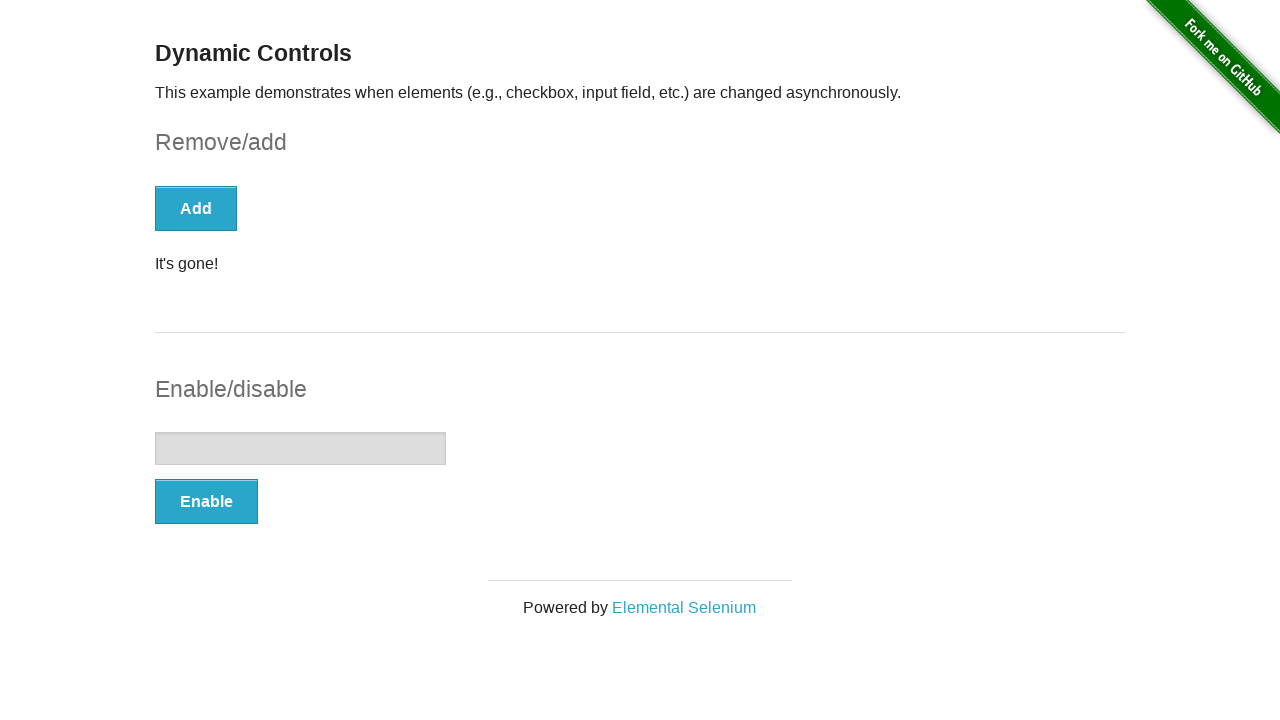

Clicked Add button at (196, 208) on xpath=//button[text()='Add']
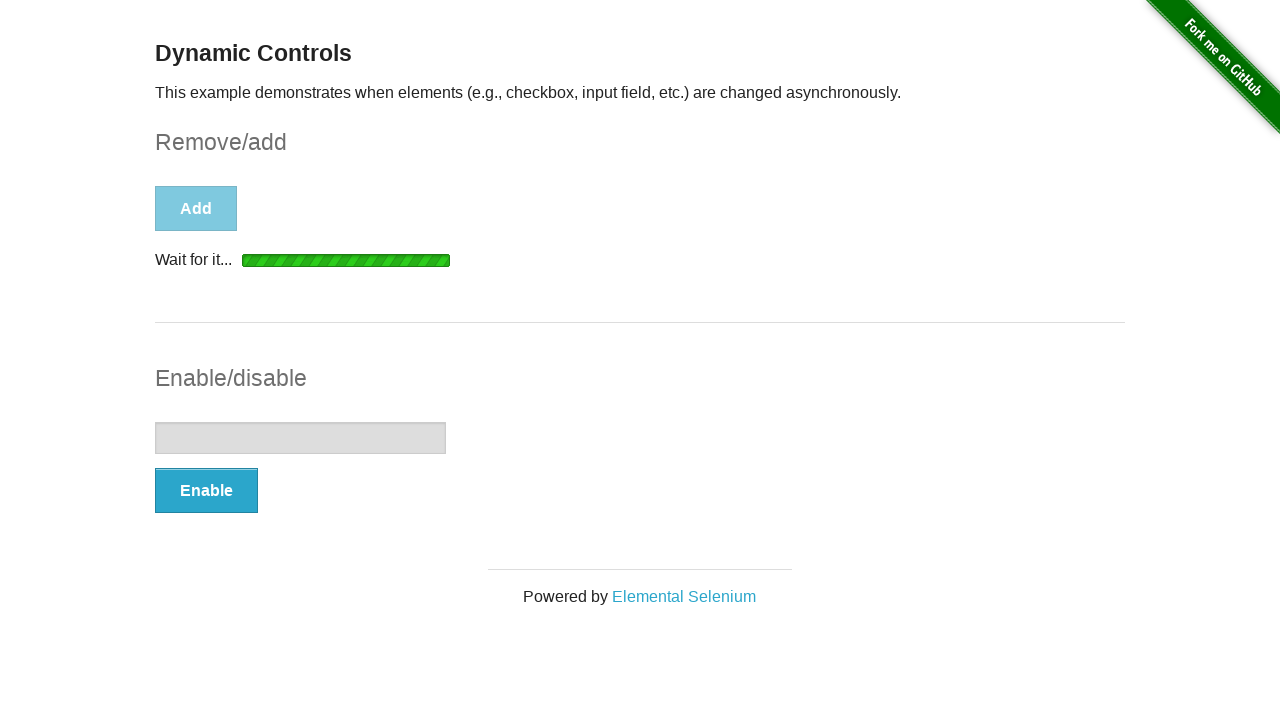

Waited for message element to become visible again
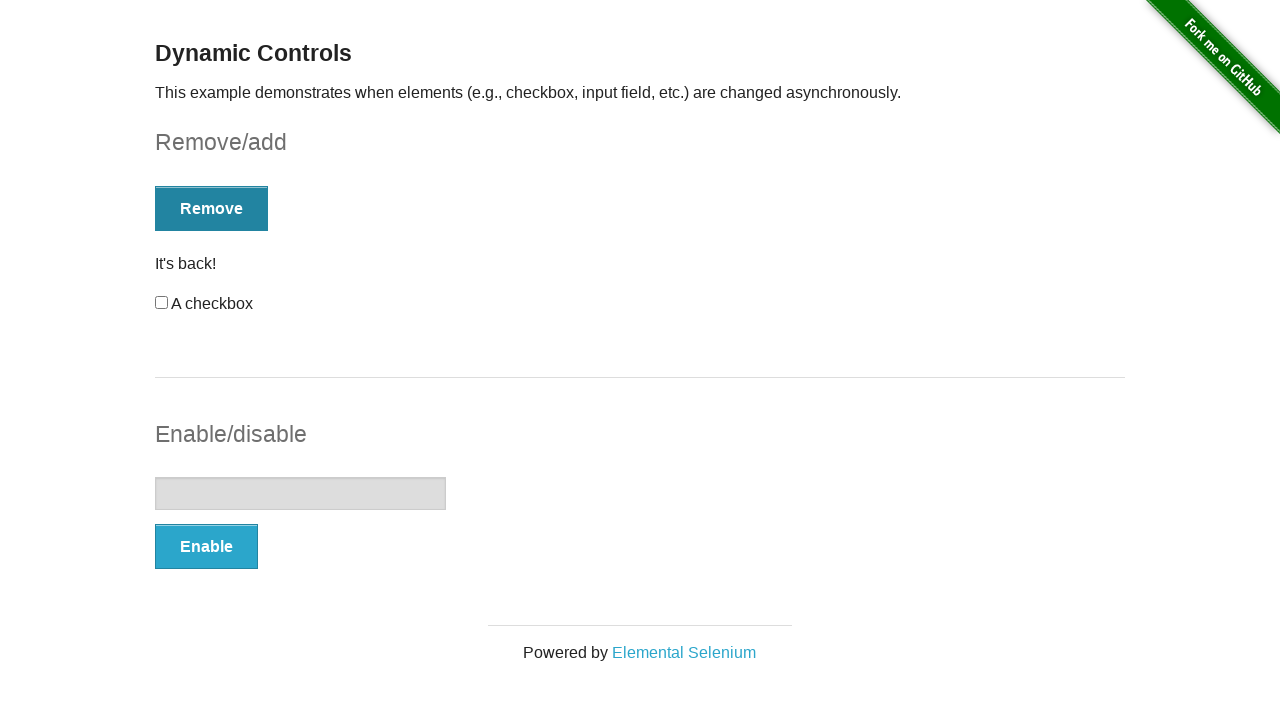

Verified 'It's back!' message is visible
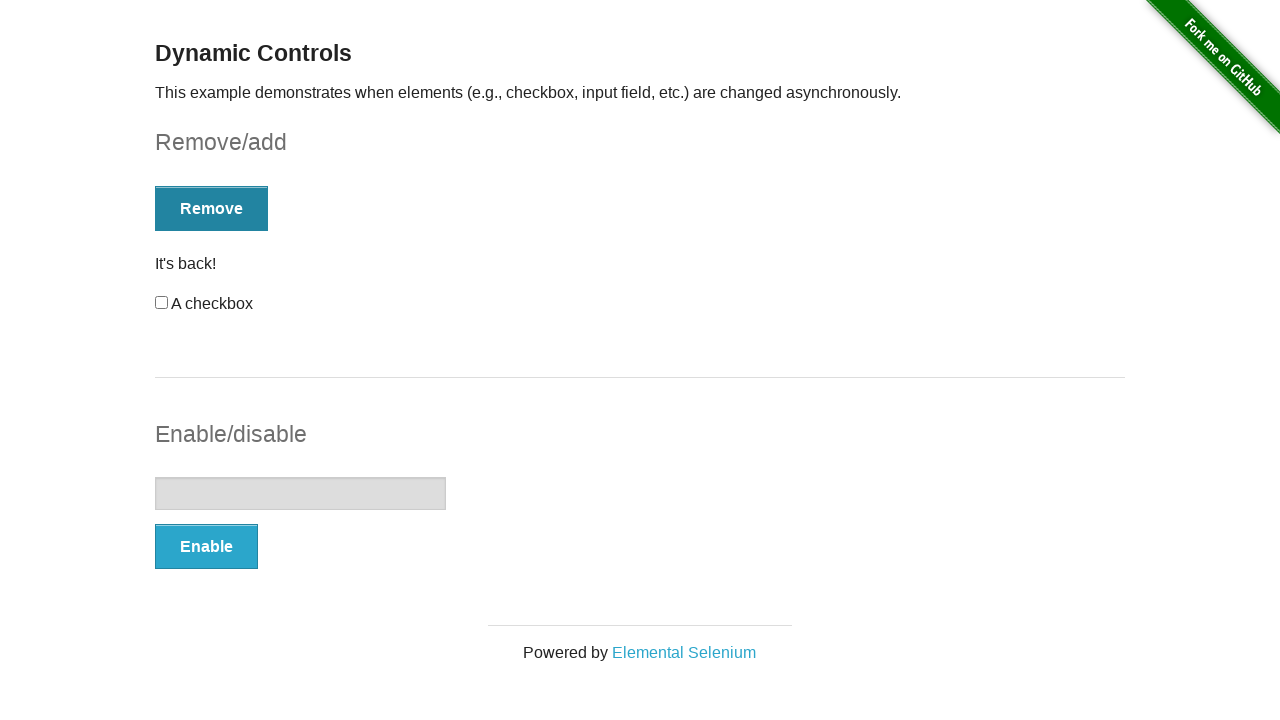

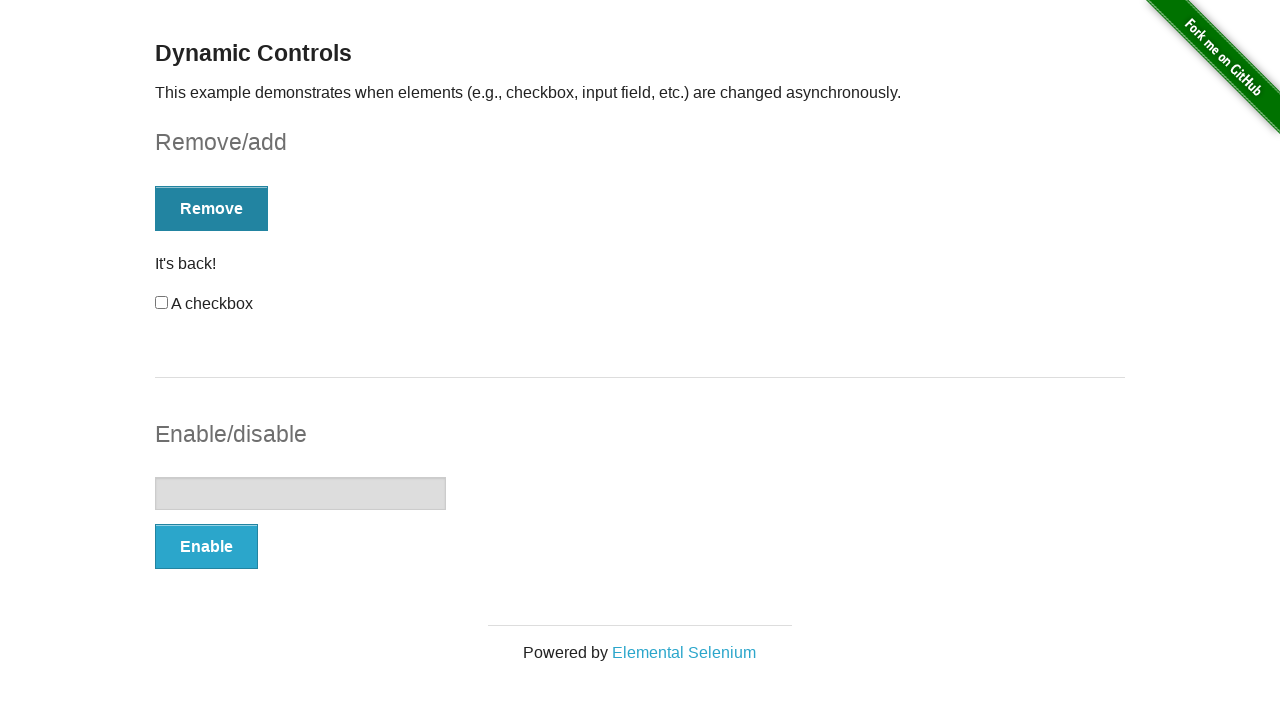